Tests different types of JavaScript alerts (simple, confirmation, and prompt alerts) by triggering them and interacting with each type

Starting URL: https://demo.automationtesting.in/Alerts.html

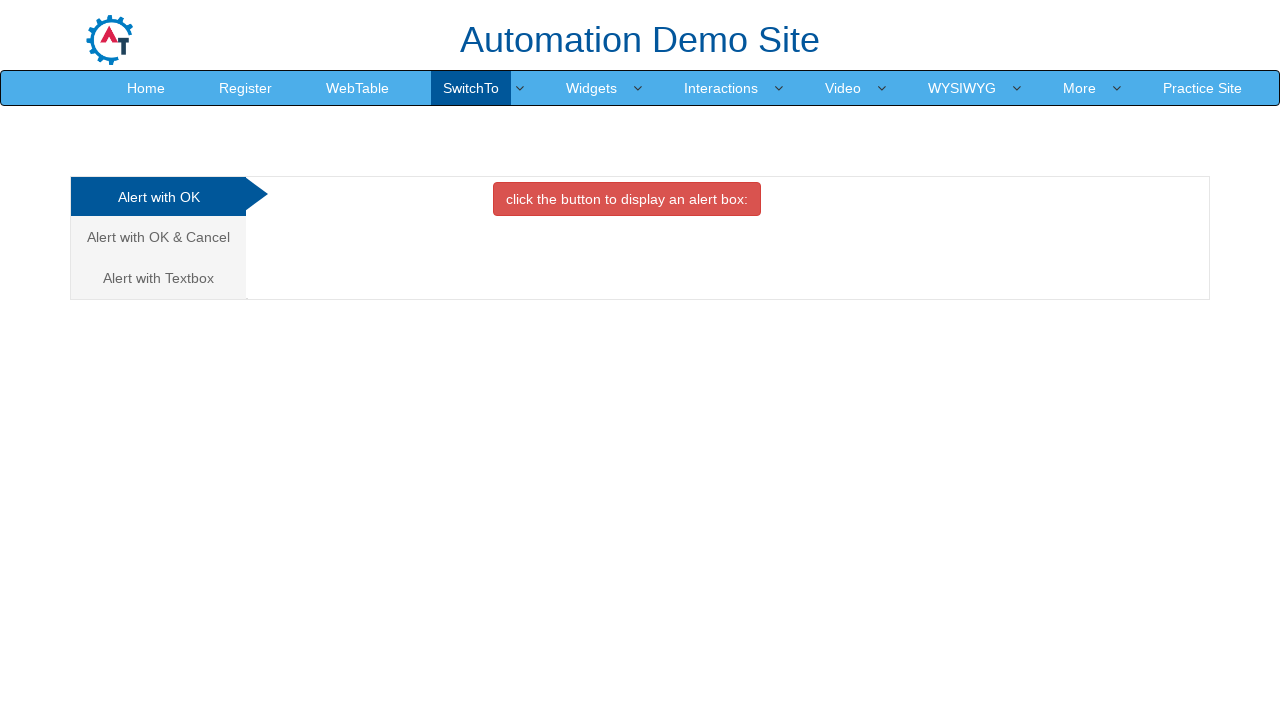

Clicked on 'Alert with OK' tab at (158, 197) on text='Alert with OK '
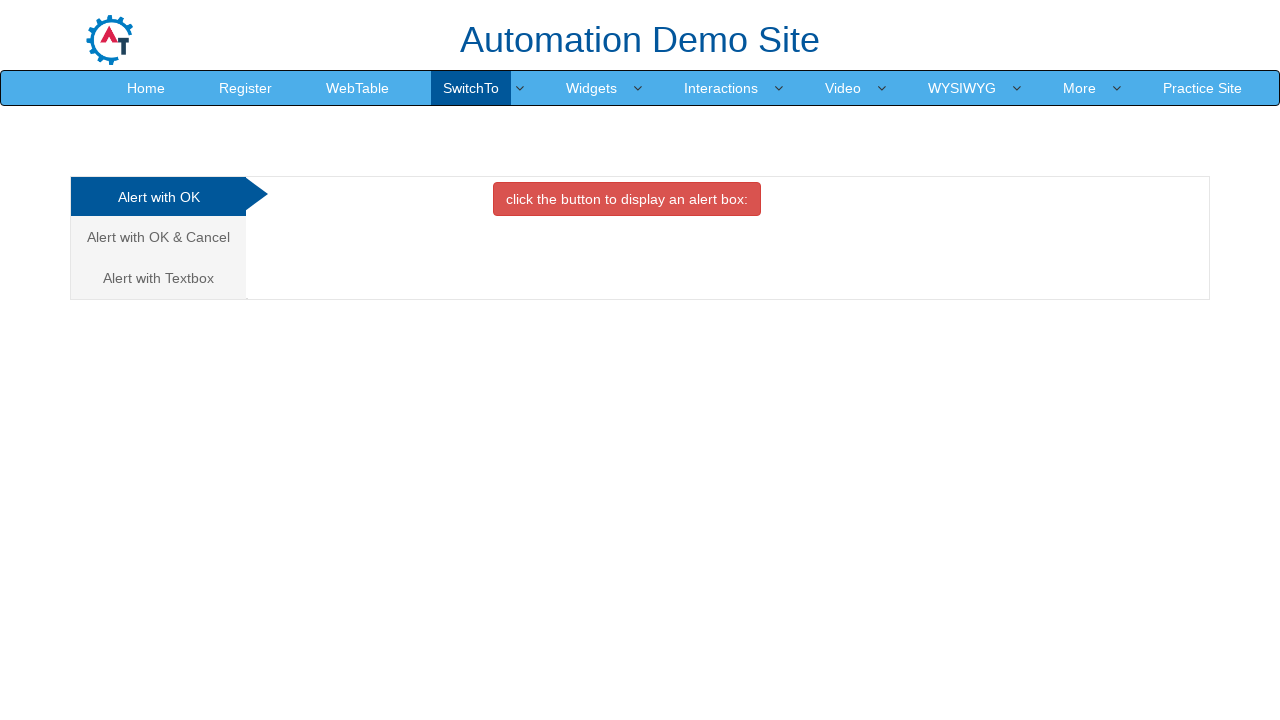

Clicked button to display simple alert box at (627, 199) on text='click the button to display an  alert box:'
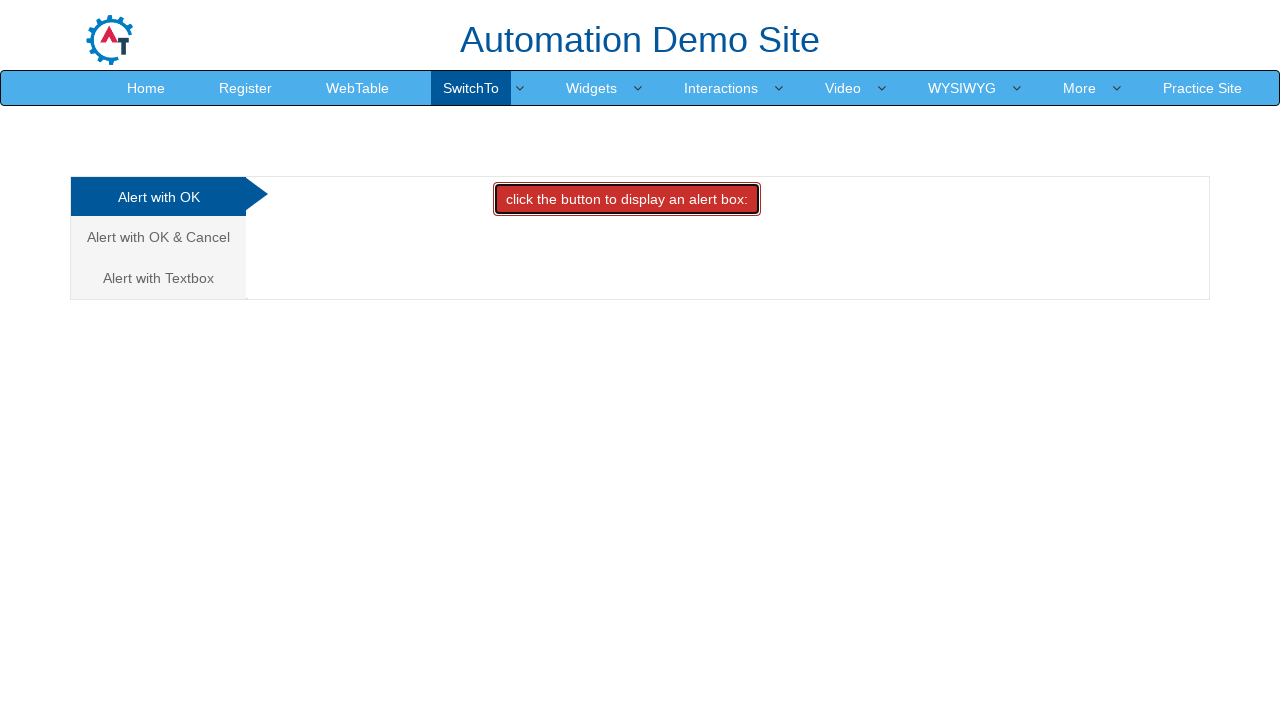

Set up dialog handler to accept alerts
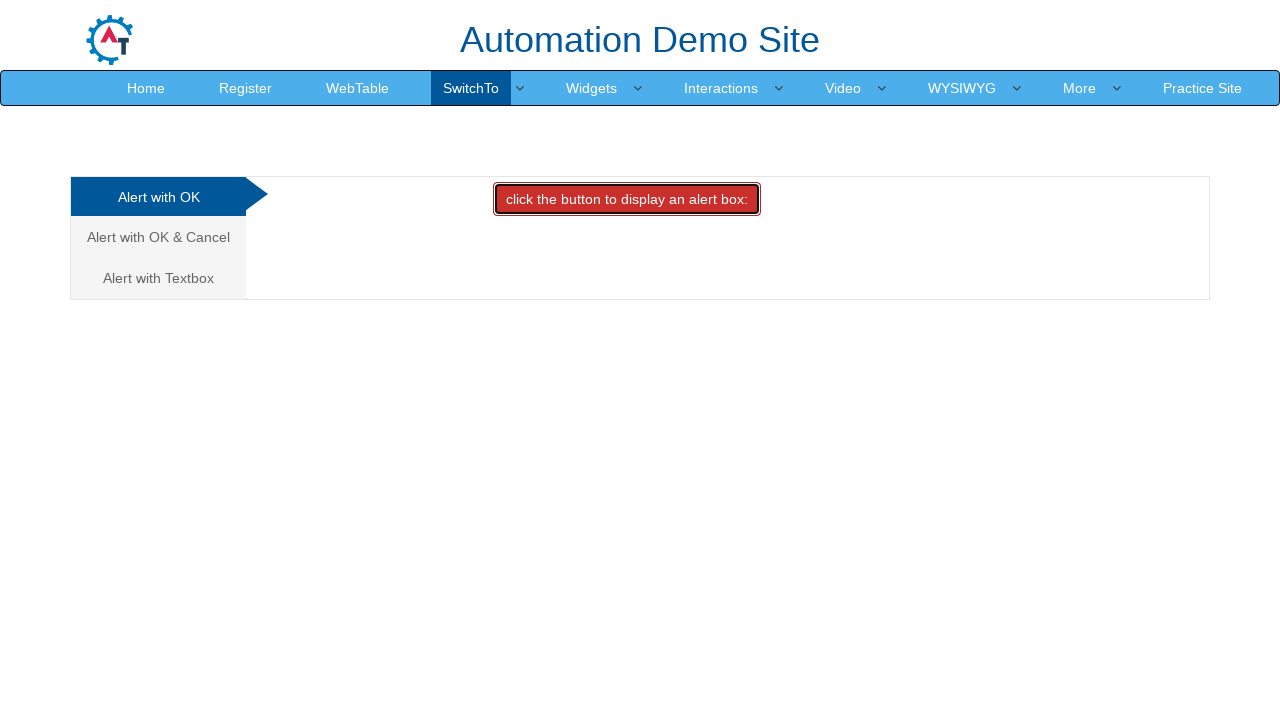

Clicked button to trigger alert and accept it at (627, 199) on text='click the button to display an  alert box:'
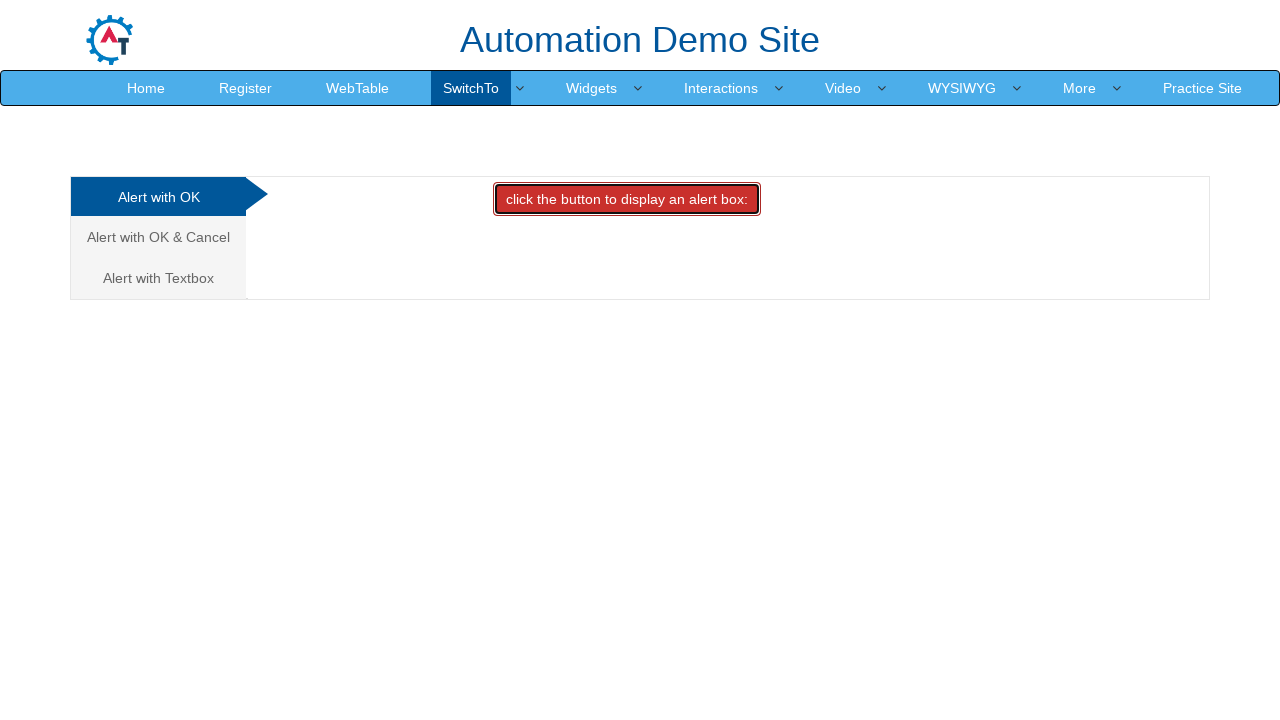

Waited 1 second for simple alert handling to complete
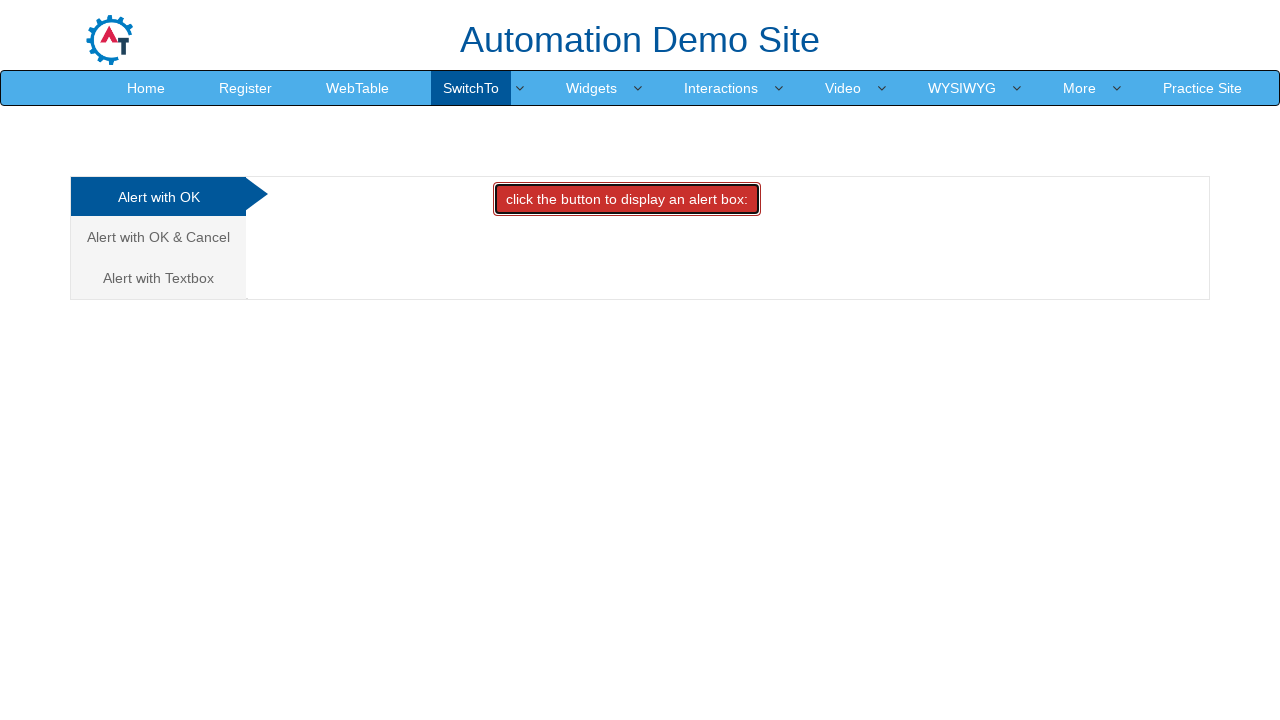

Clicked on 'Alert with OK & Cancel' tab at (158, 237) on text='Alert with OK & Cancel '
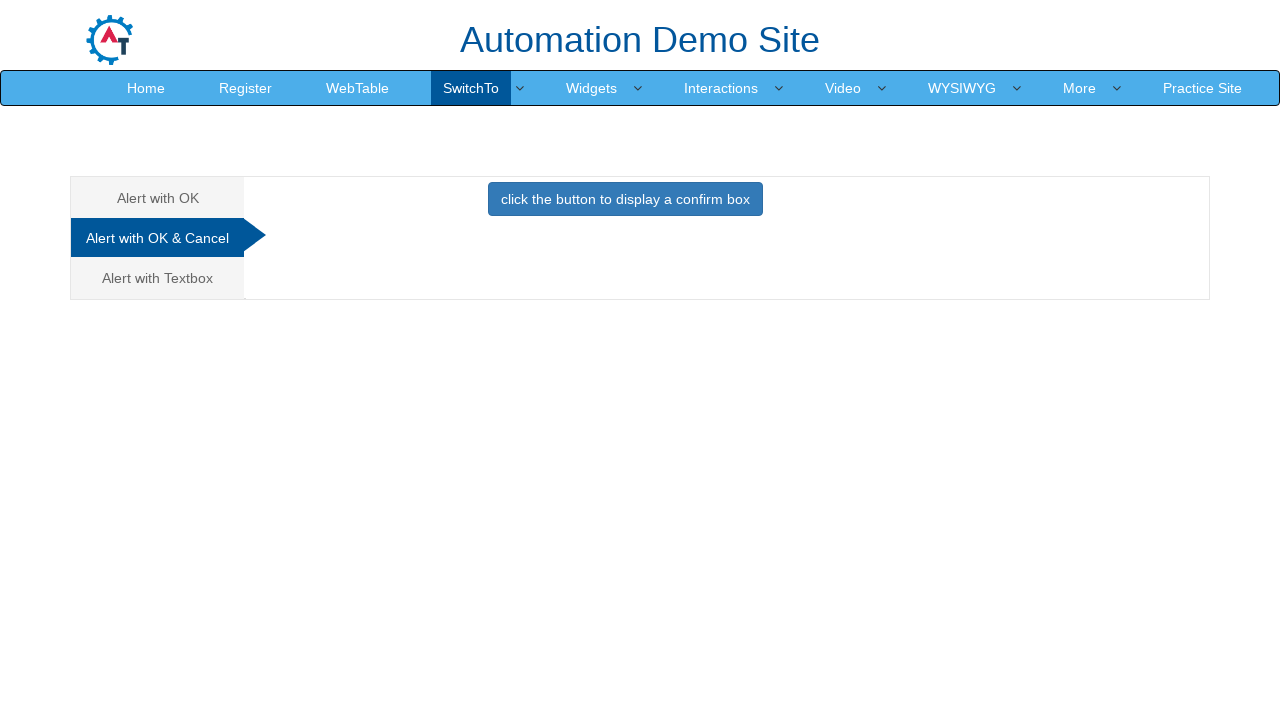

Clicked button to display confirmation alert box at (625, 199) on text='click the button to display a confirm box '
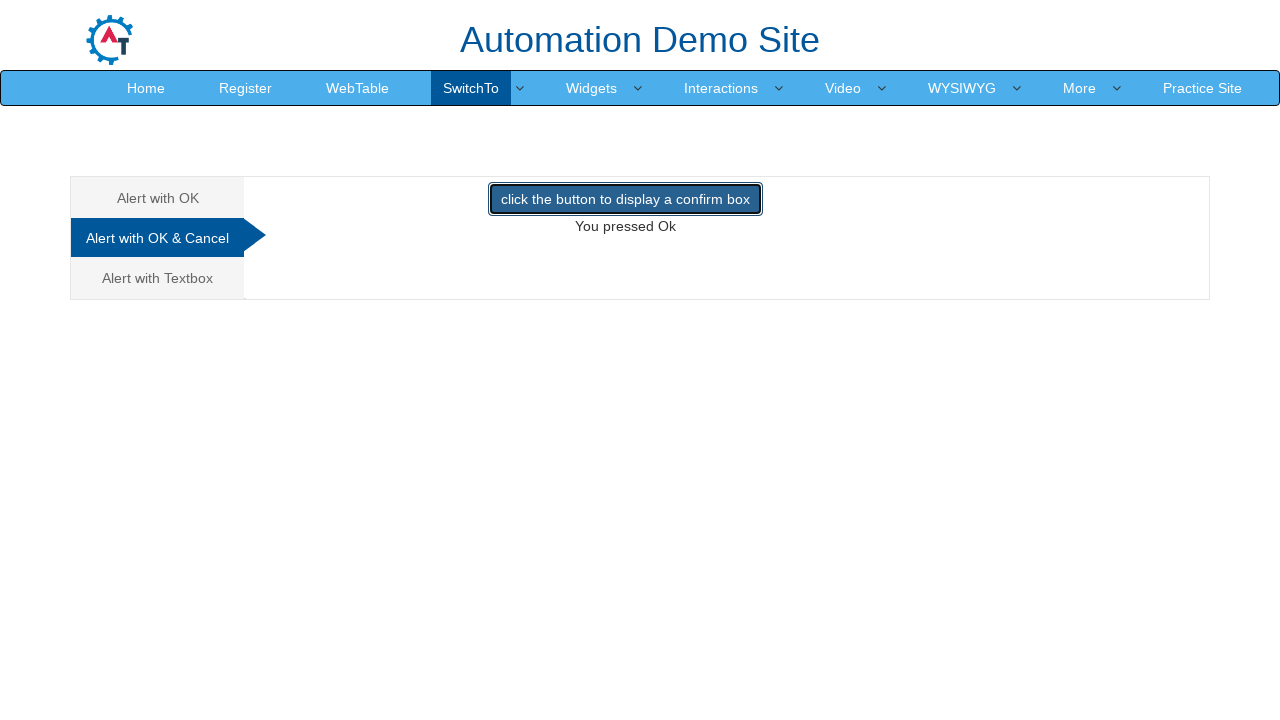

Waited 1 second for confirmation alert handling to complete
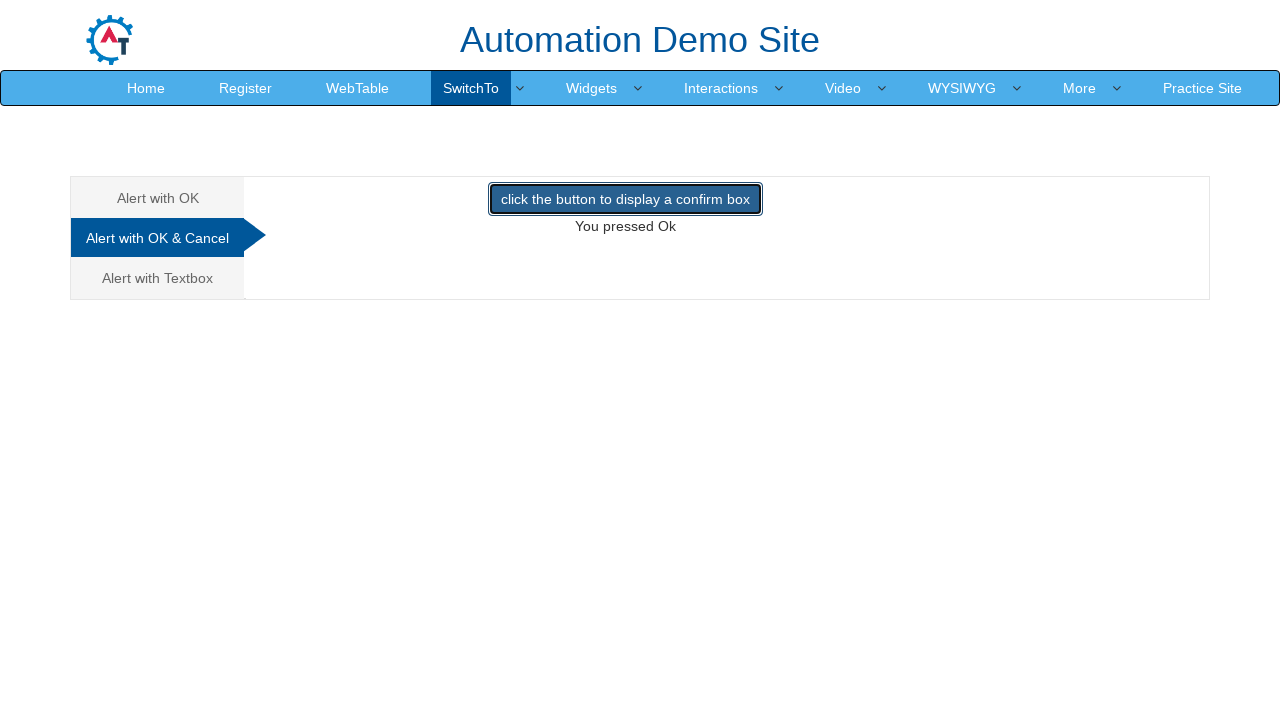

Clicked on 'Alert with Textbox' tab at (158, 278) on text='Alert with Textbox '
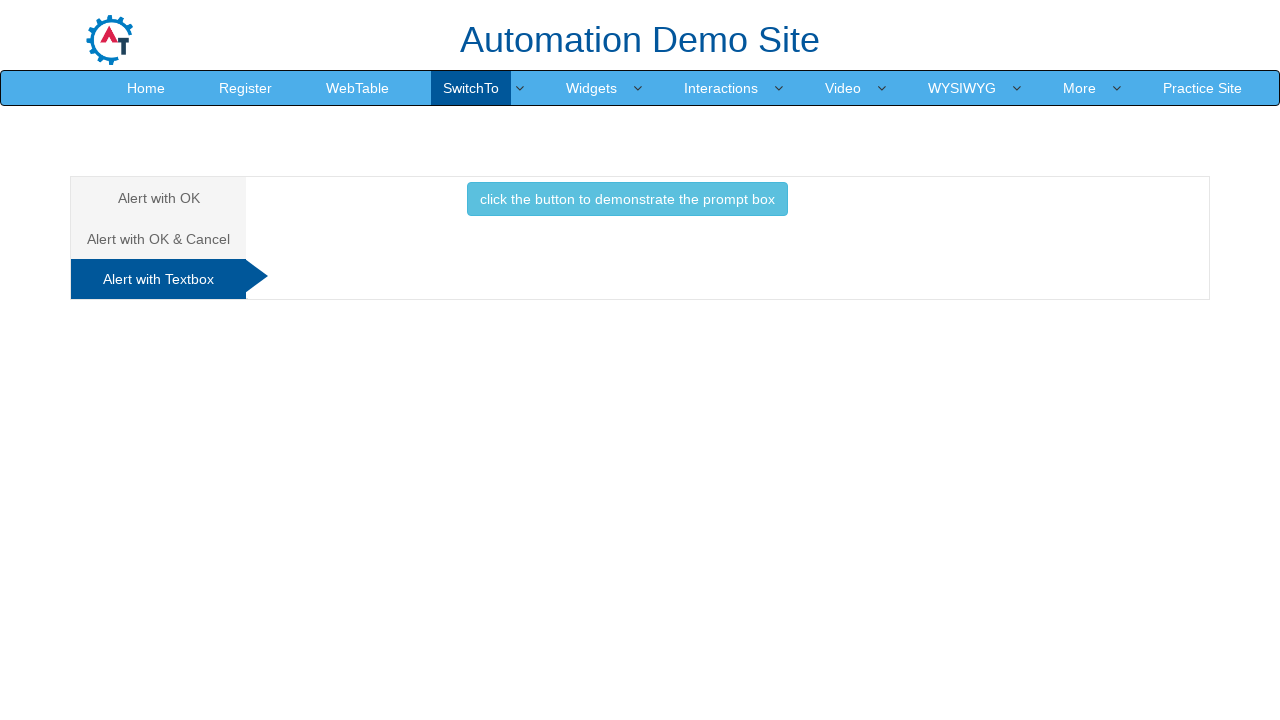

Set up dialog handler to accept prompt with 'test input text'
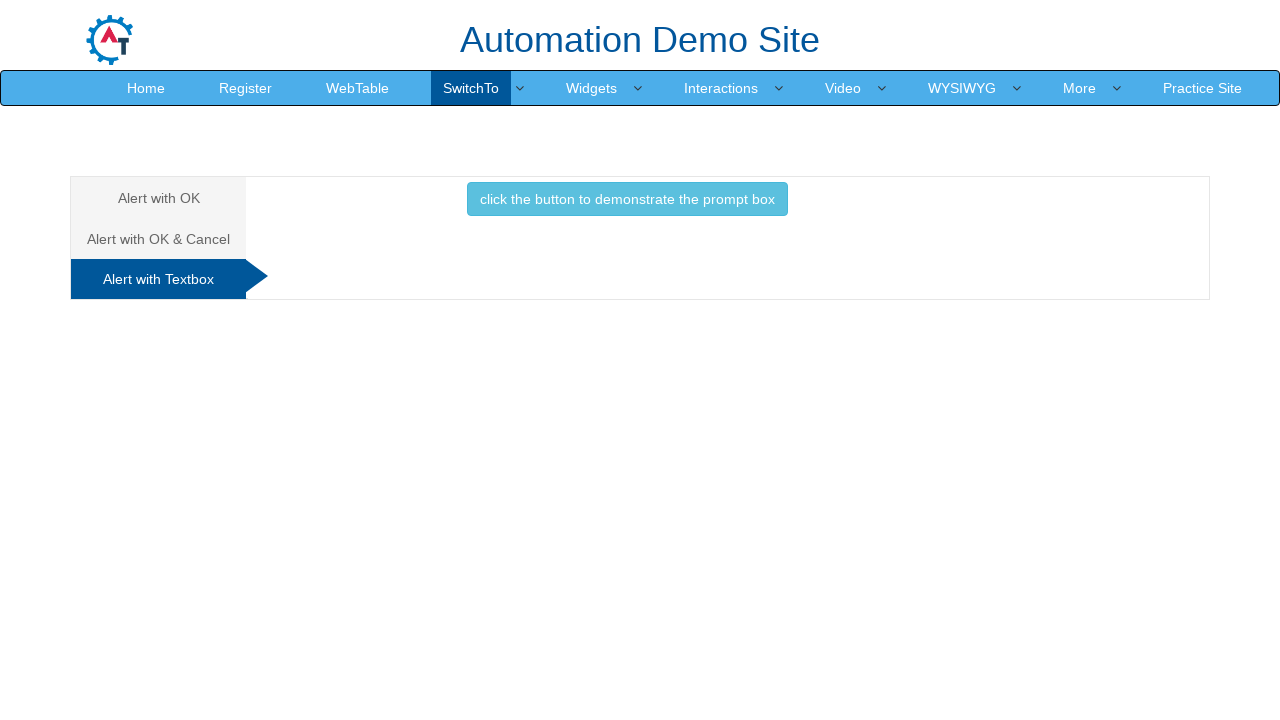

Clicked button to trigger prompt alert and accept with text input at (627, 199) on text='click the button to demonstrate the prompt box '
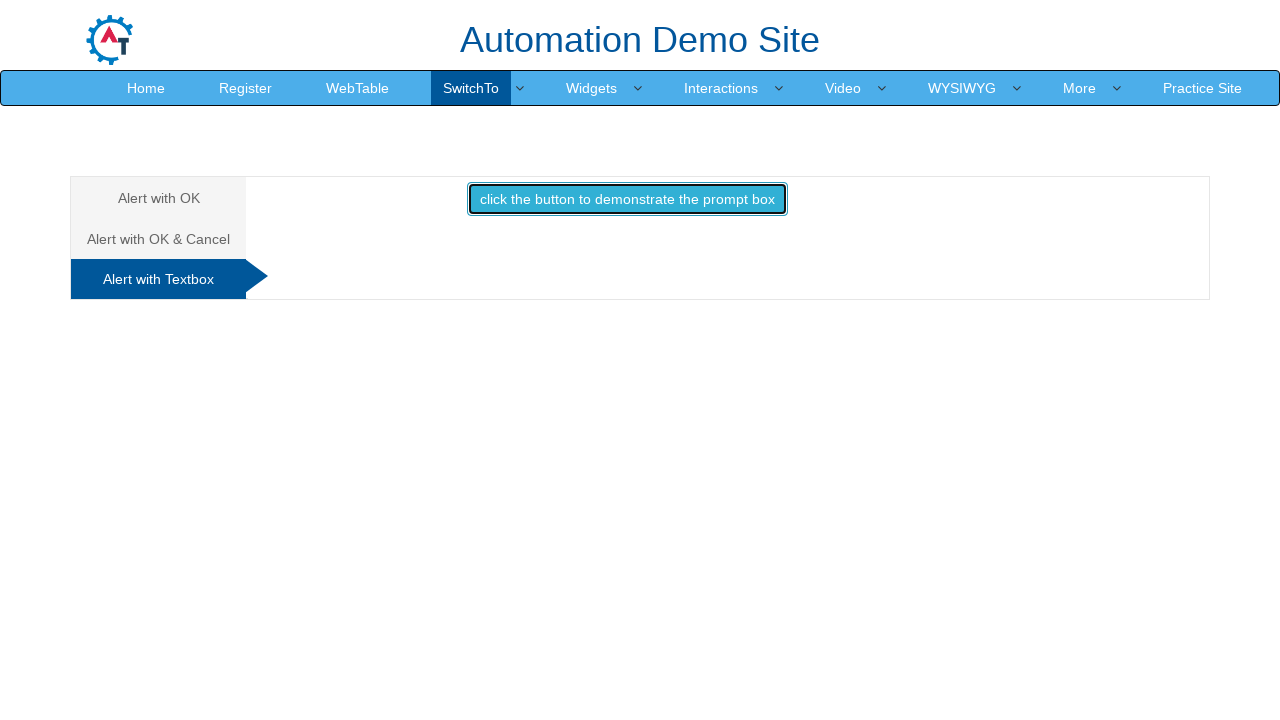

Waited 1 second for prompt alert handling to complete
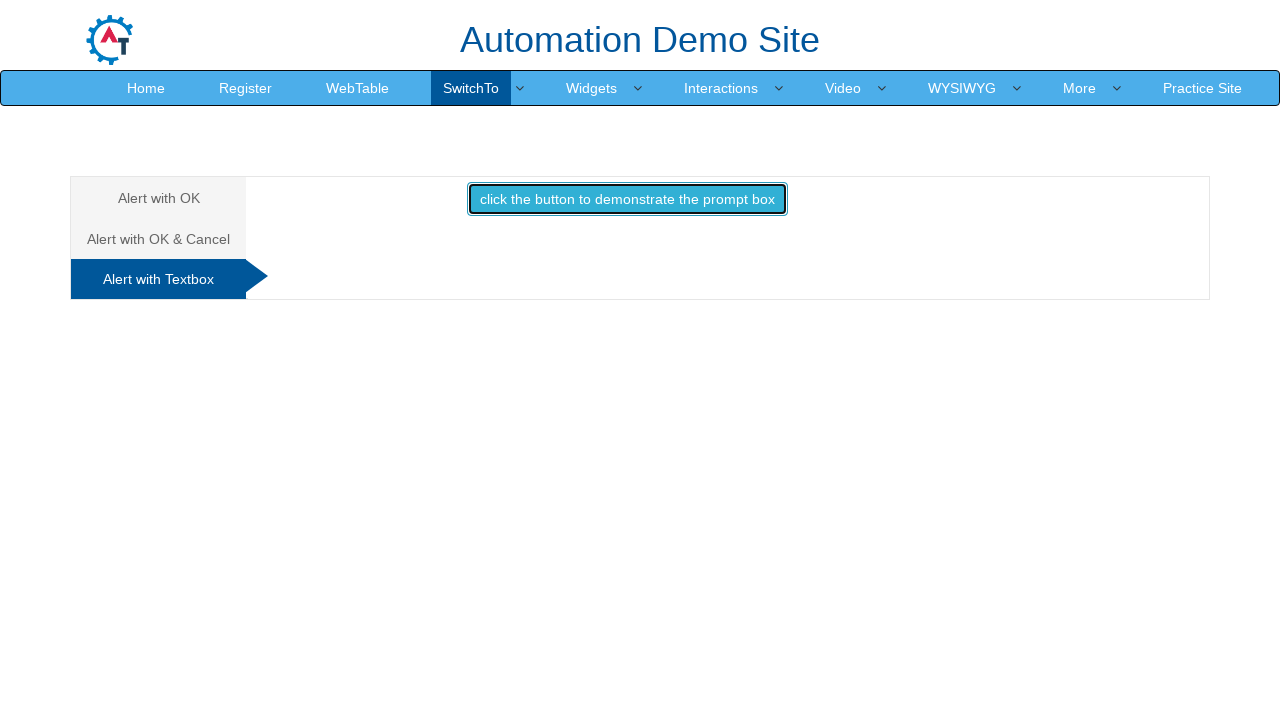

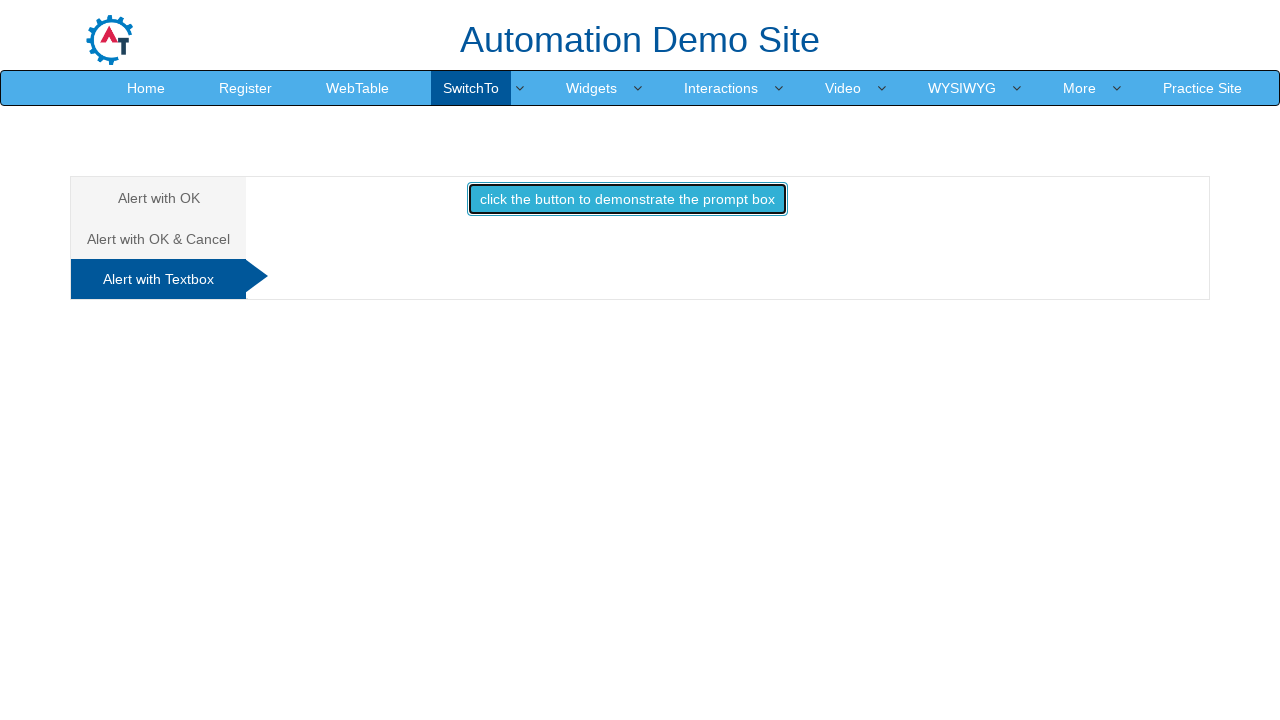